Tests a jQuery emoji picker by switching to an iframe, clicking on emoji categories and individual emojis, then returning to the parent frame to fill out a configuration form and submit it.

Starting URL: https://www.jqueryscript.net/demo/Easy-iFrame-based-Twitter-Emoji-Picker-Plugin-jQuery-Emoojis/

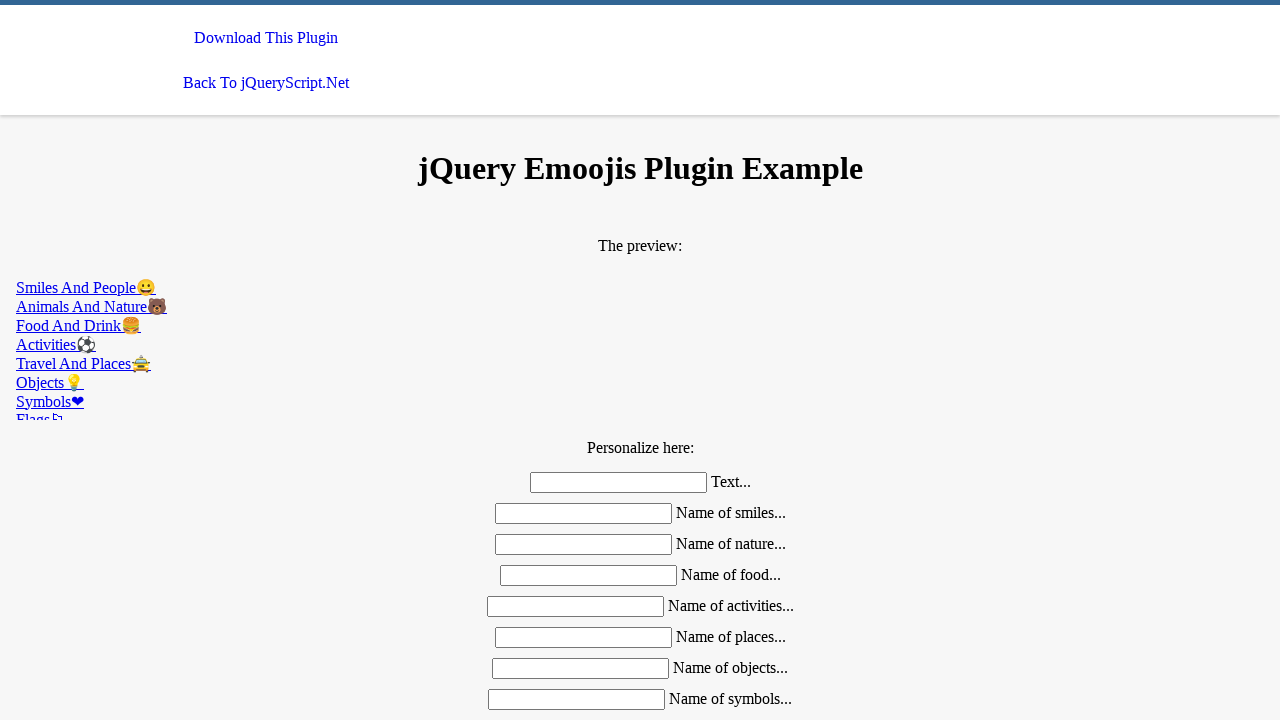

Located emoji picker iframe
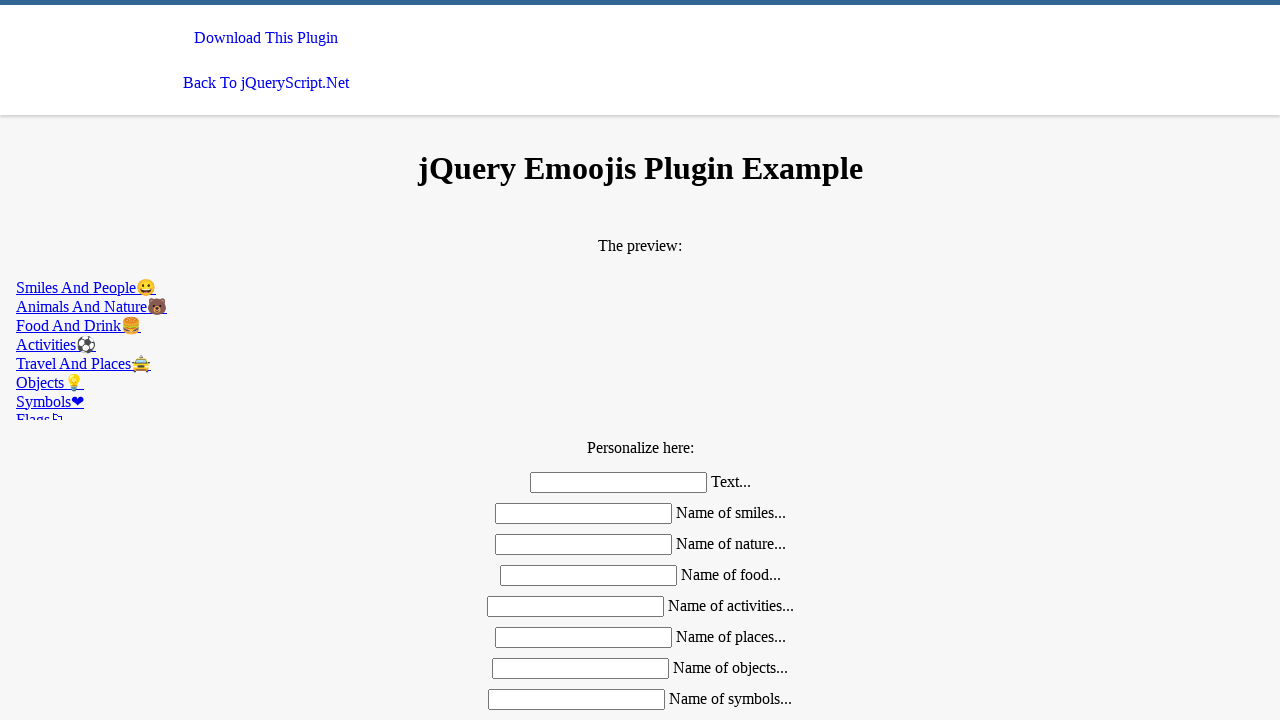

Located emoji category tabs
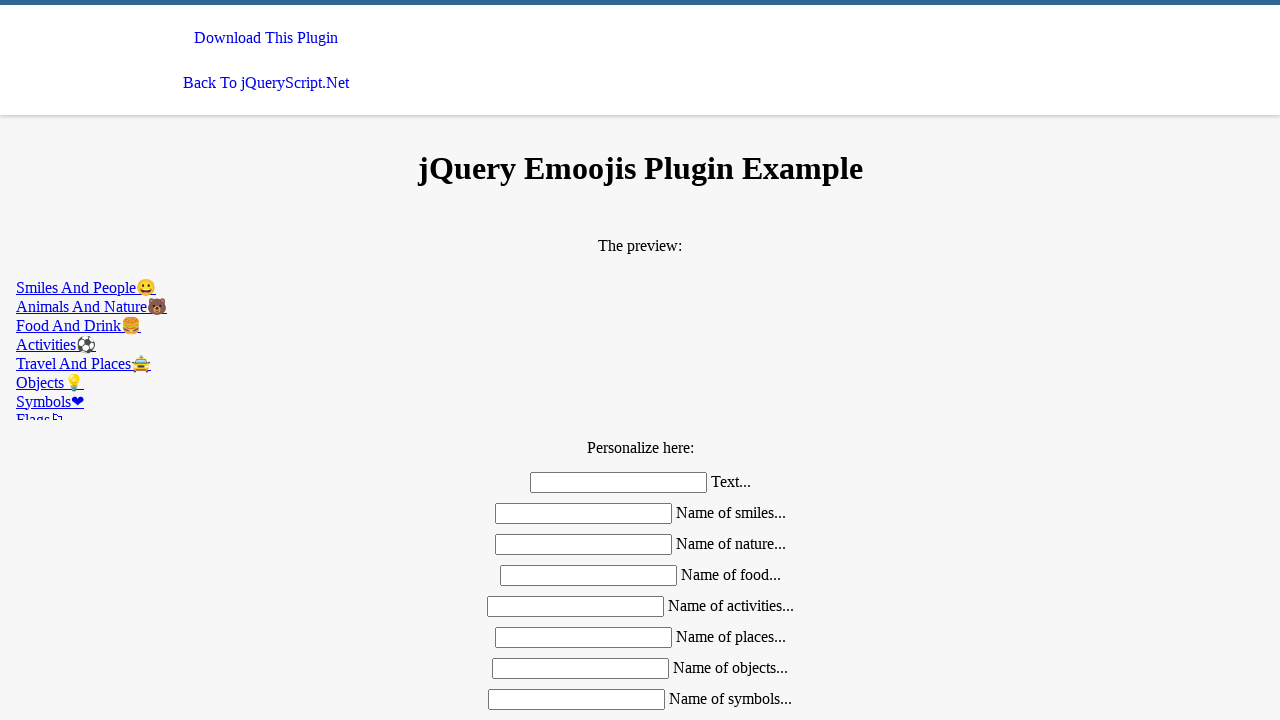

Clicked on the second emoji category tab at (640, 306) on #emoojis >> internal:control=enter-frame >> xpath=//div[@class='mdl-tabs__tab-ba
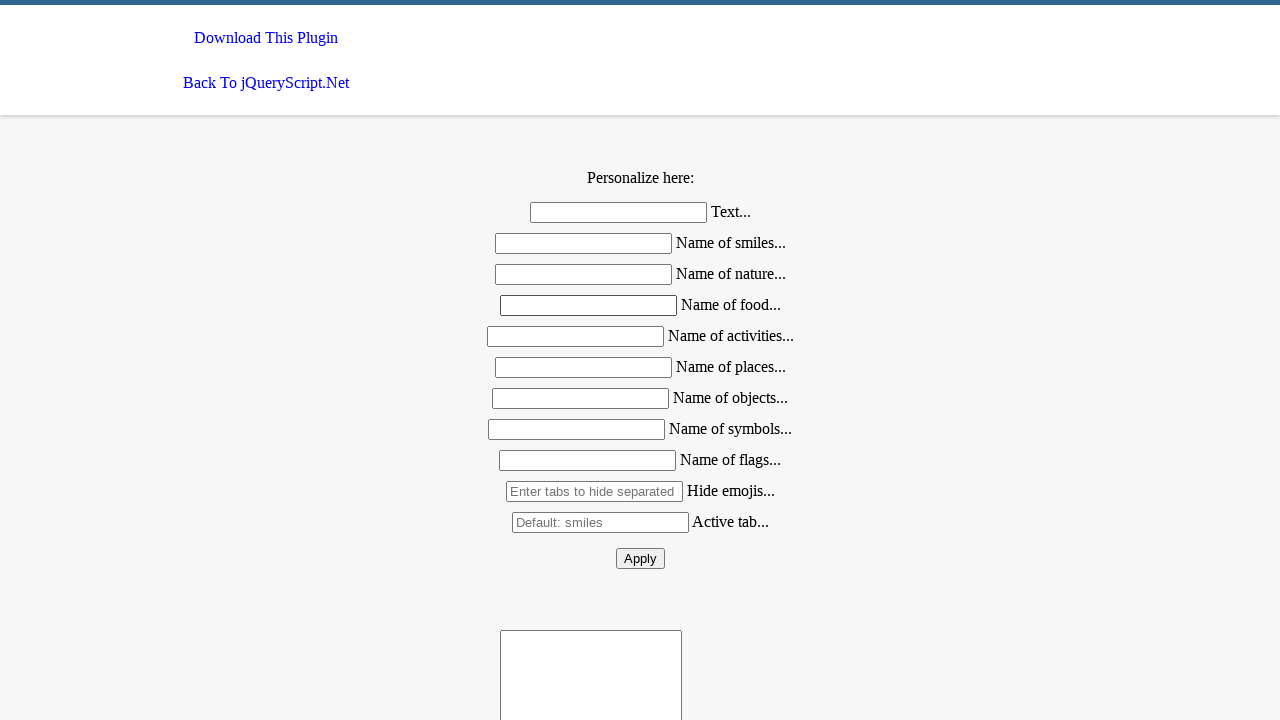

Located all emoji items in nature section
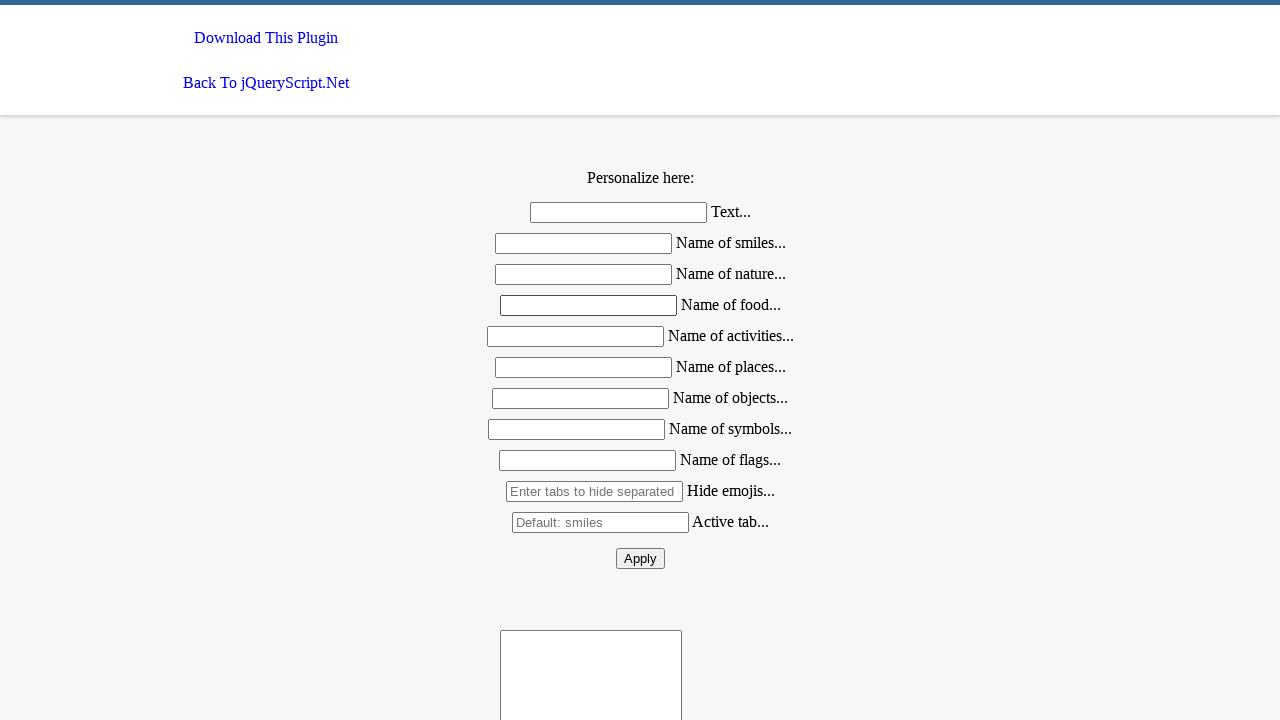

Found 0 emoji items in nature section
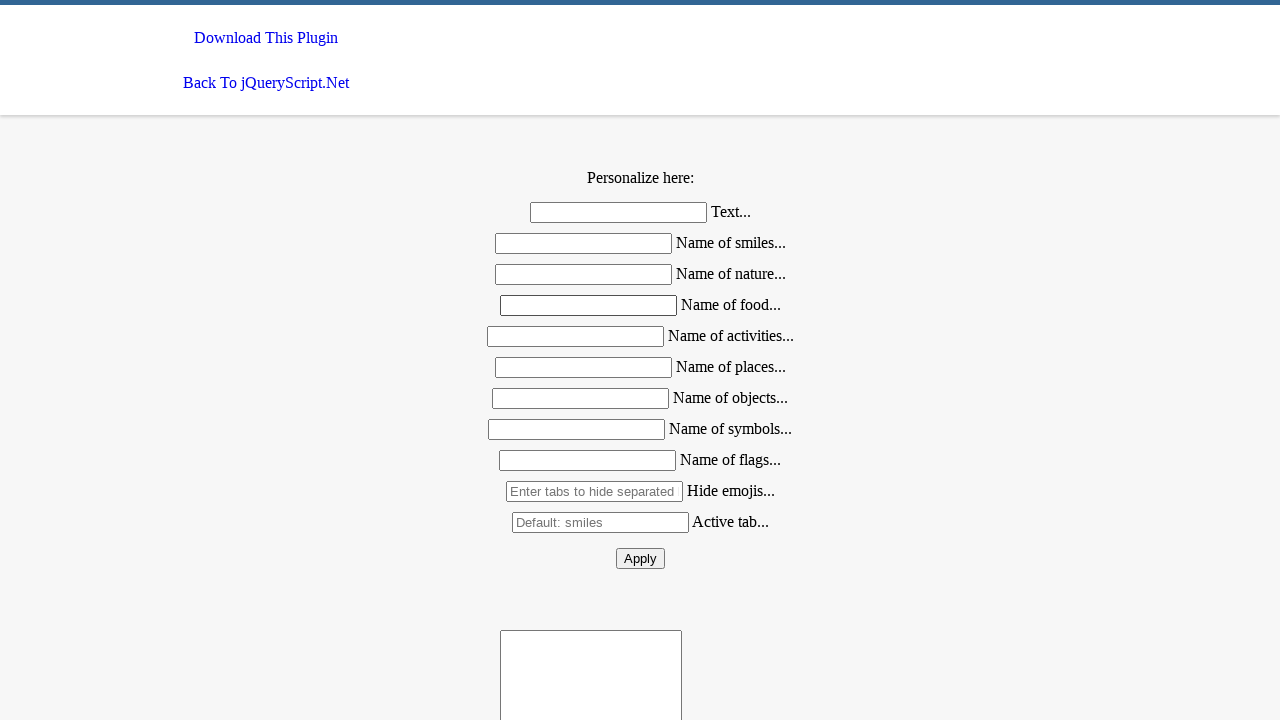

Waited for emoji selections to register
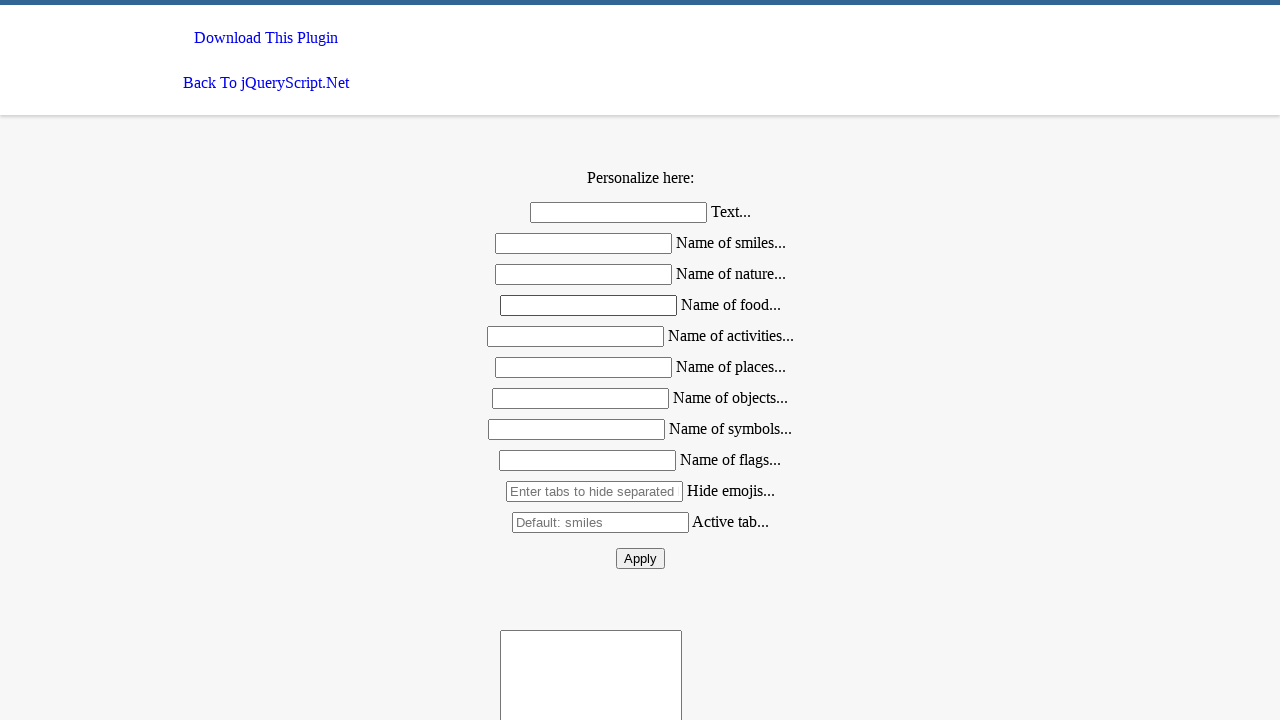

Filled text field with 'Text' on #text
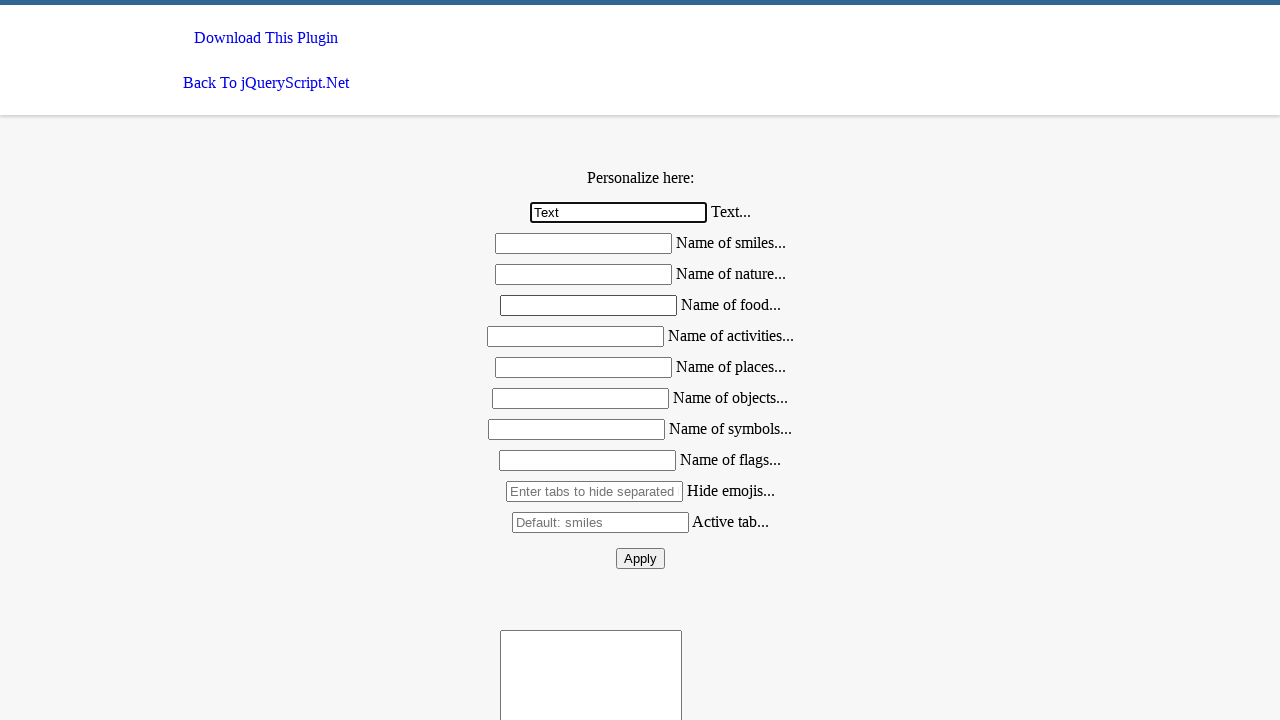

Filled smiles field with 'Smiles' on #smiles
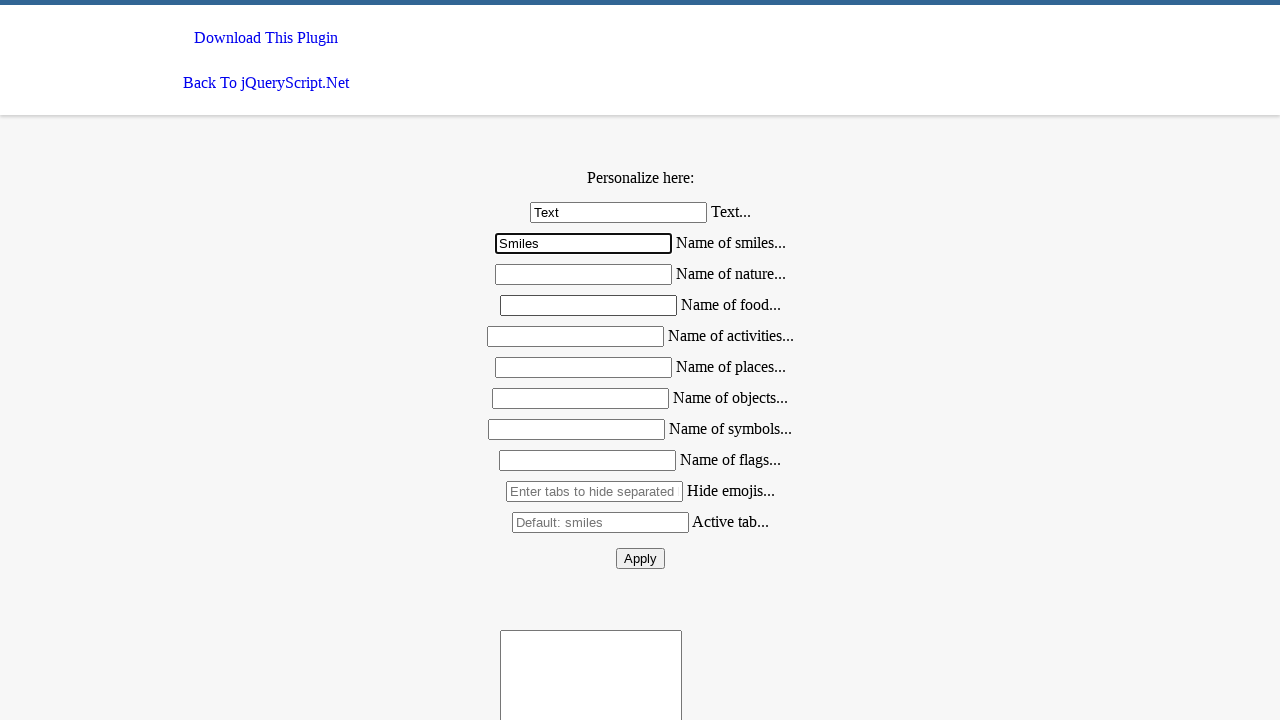

Filled nature field with 'Nature' on #nature
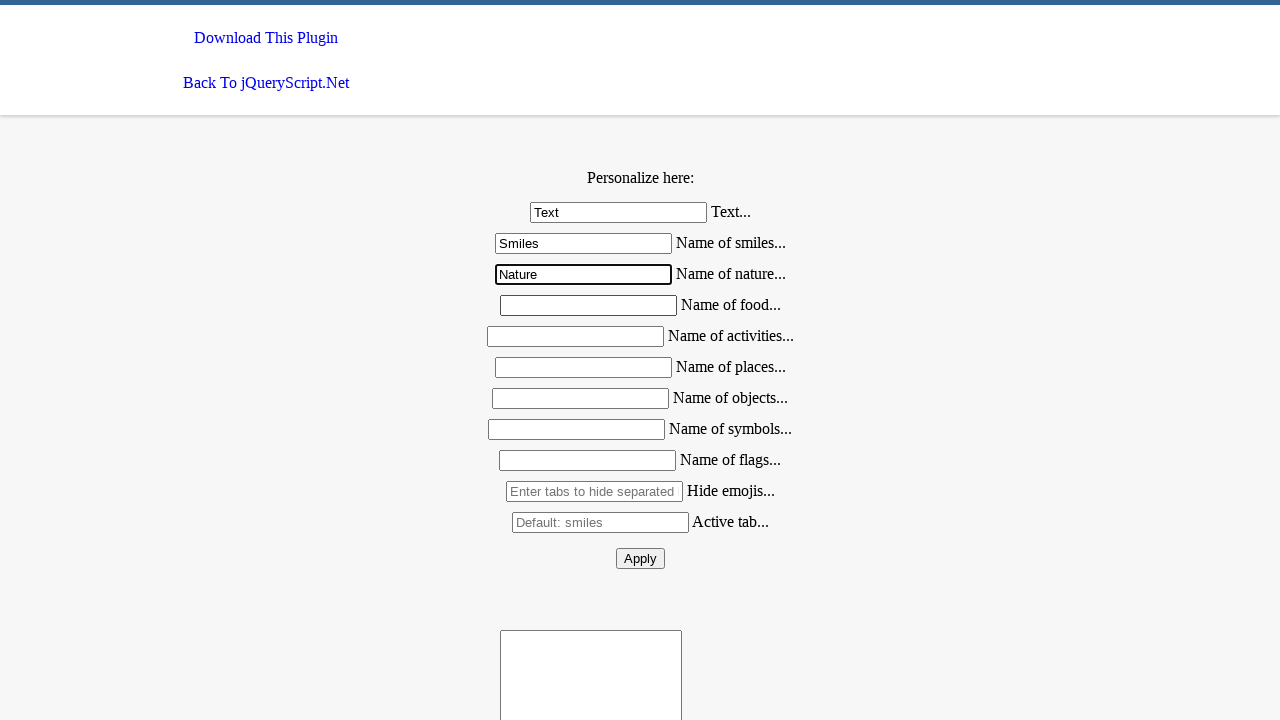

Filled food field with 'Food' on #food
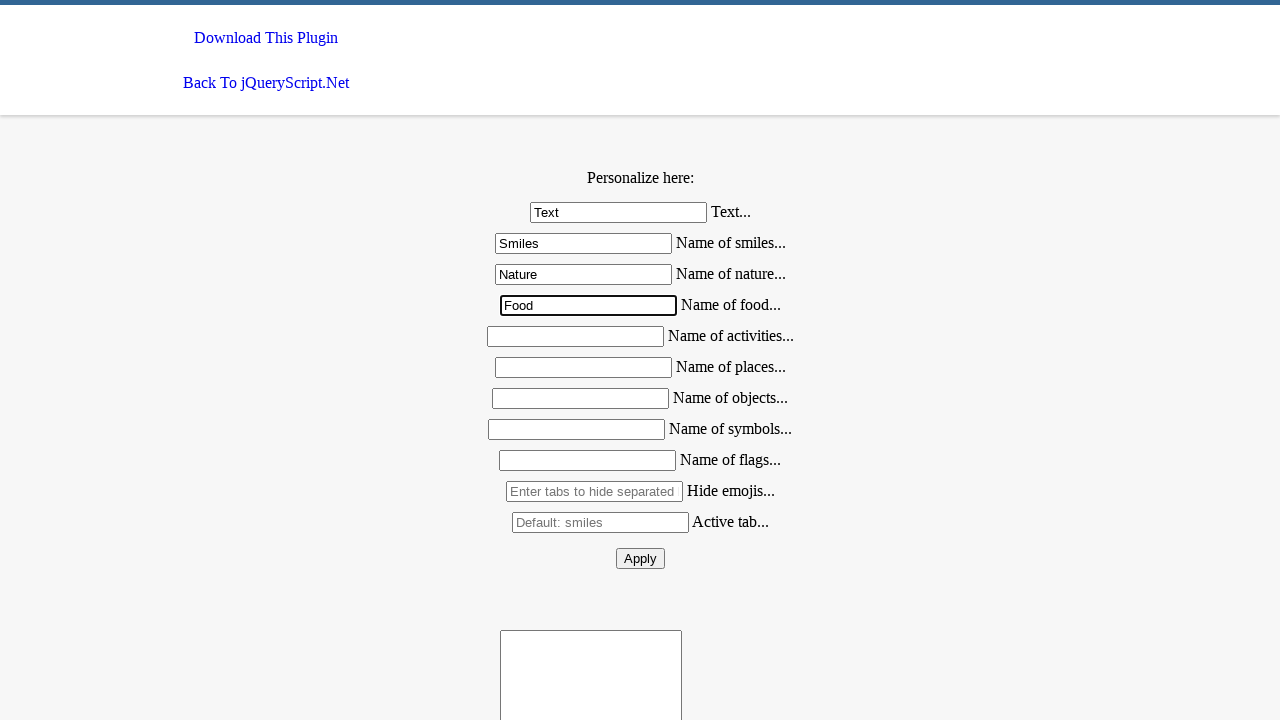

Filled activities field with 'Activities' on #activities
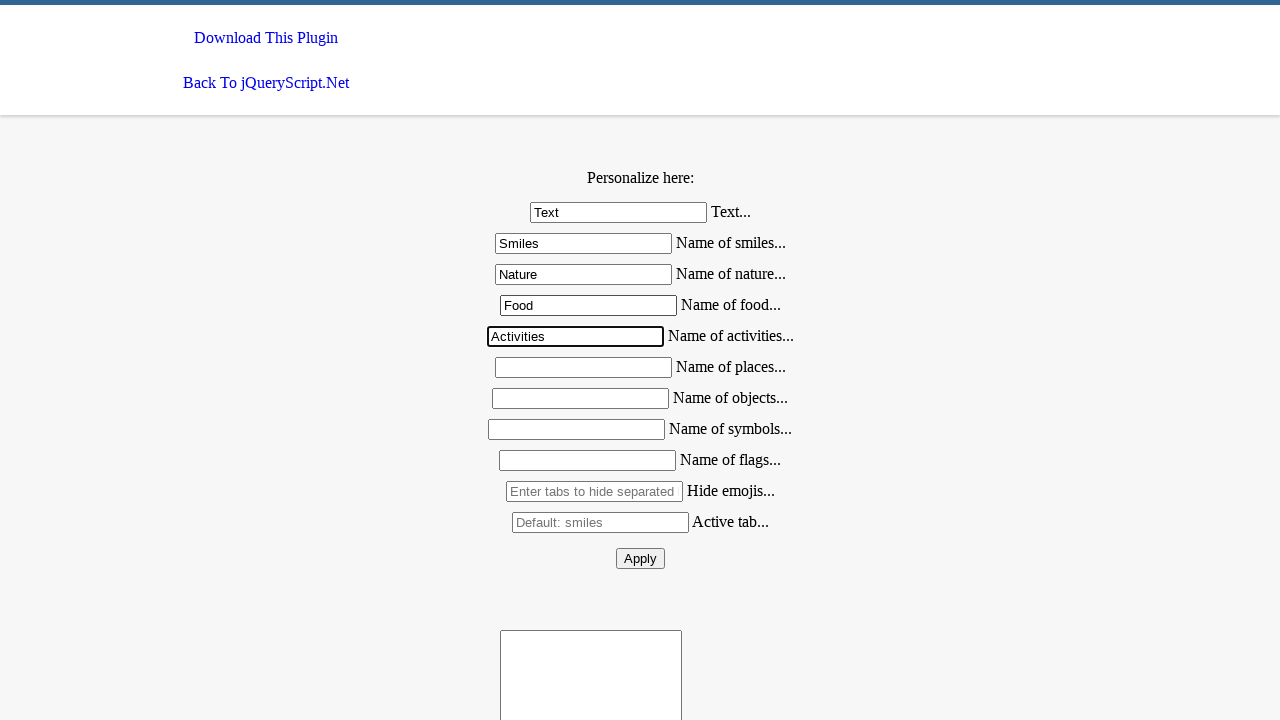

Filled places field with 'Places' on #places
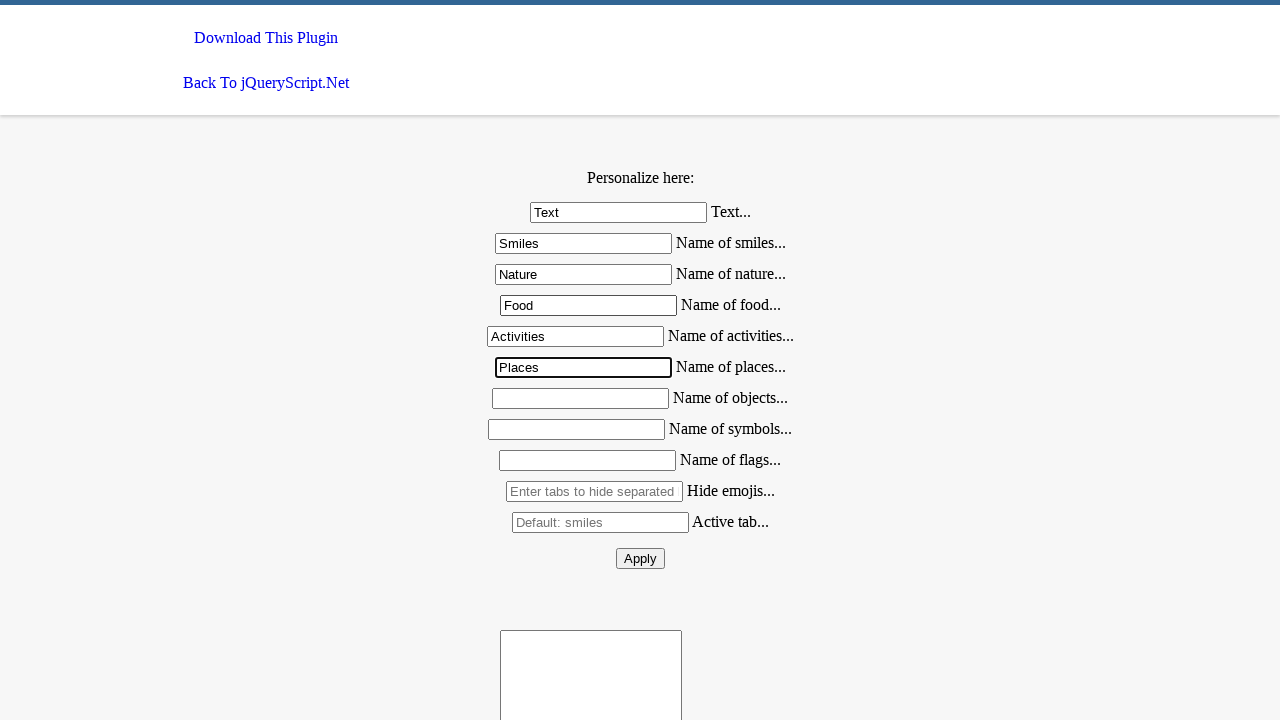

Filled objects field with 'Objects' on #objects
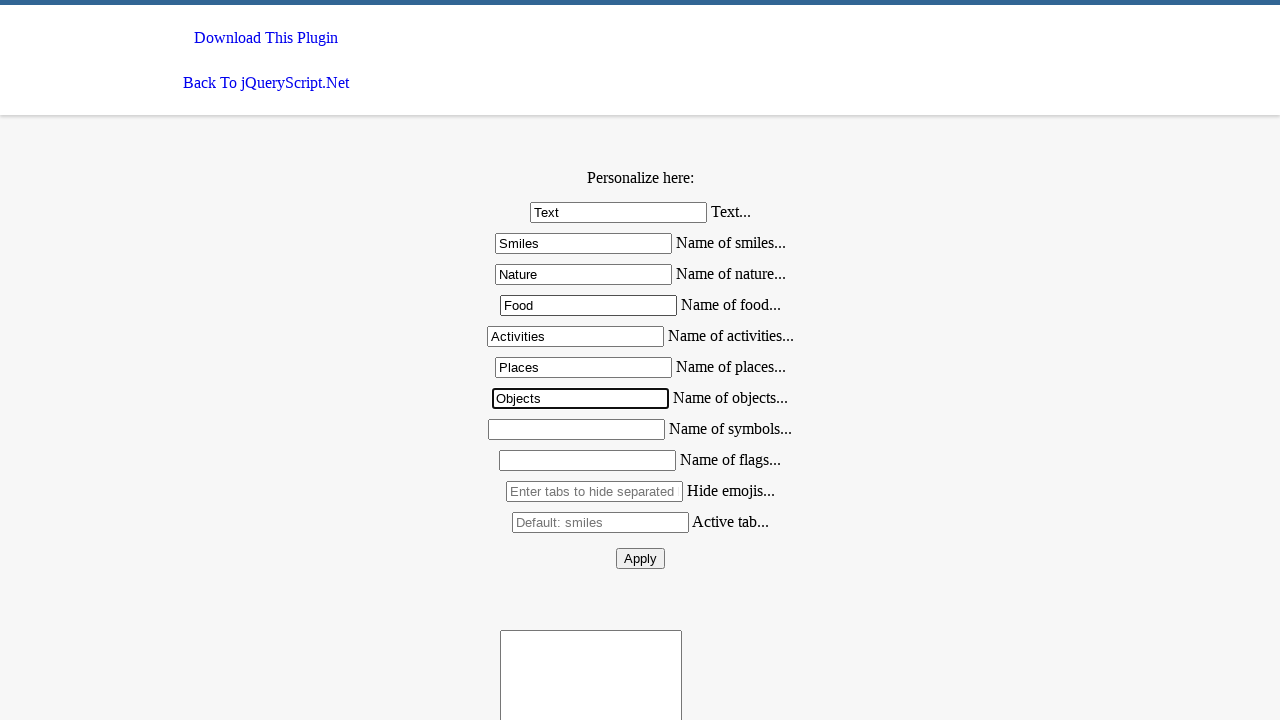

Filled symbols field with 'Symbols' on #symbols
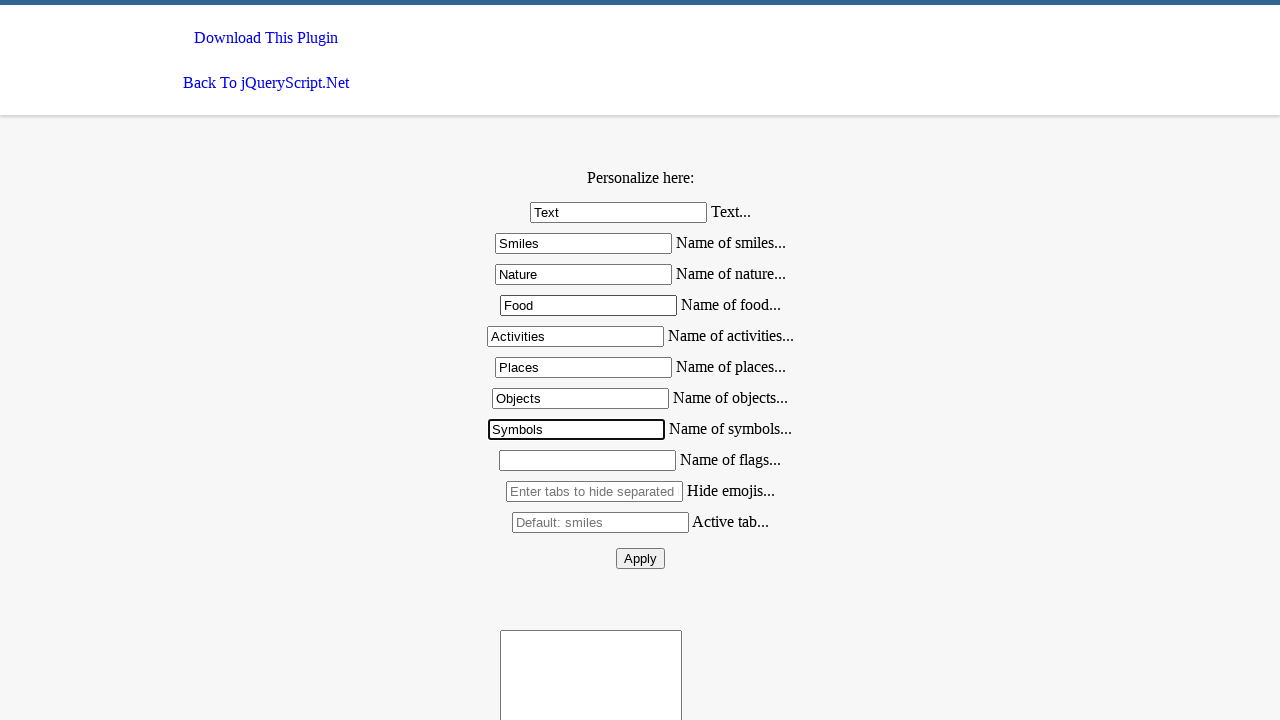

Filled flags field with 'Flags' on #flags
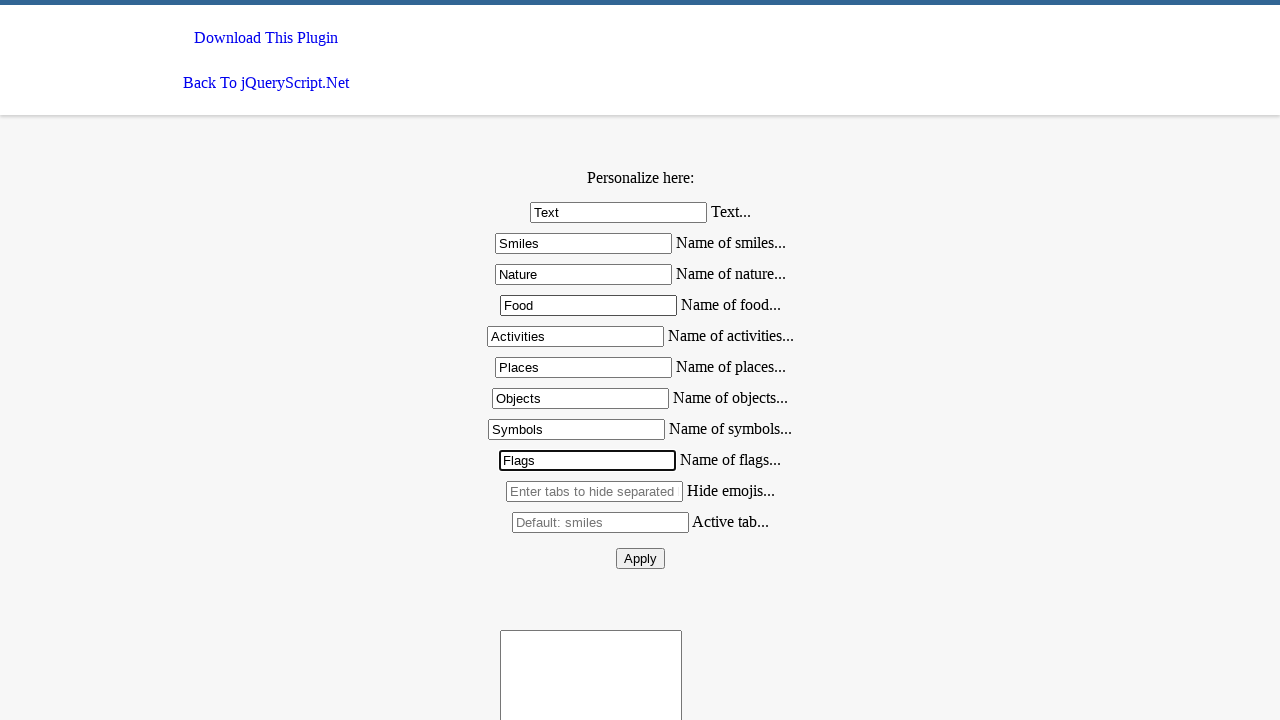

Filled hide field with 'Hide' on #hide
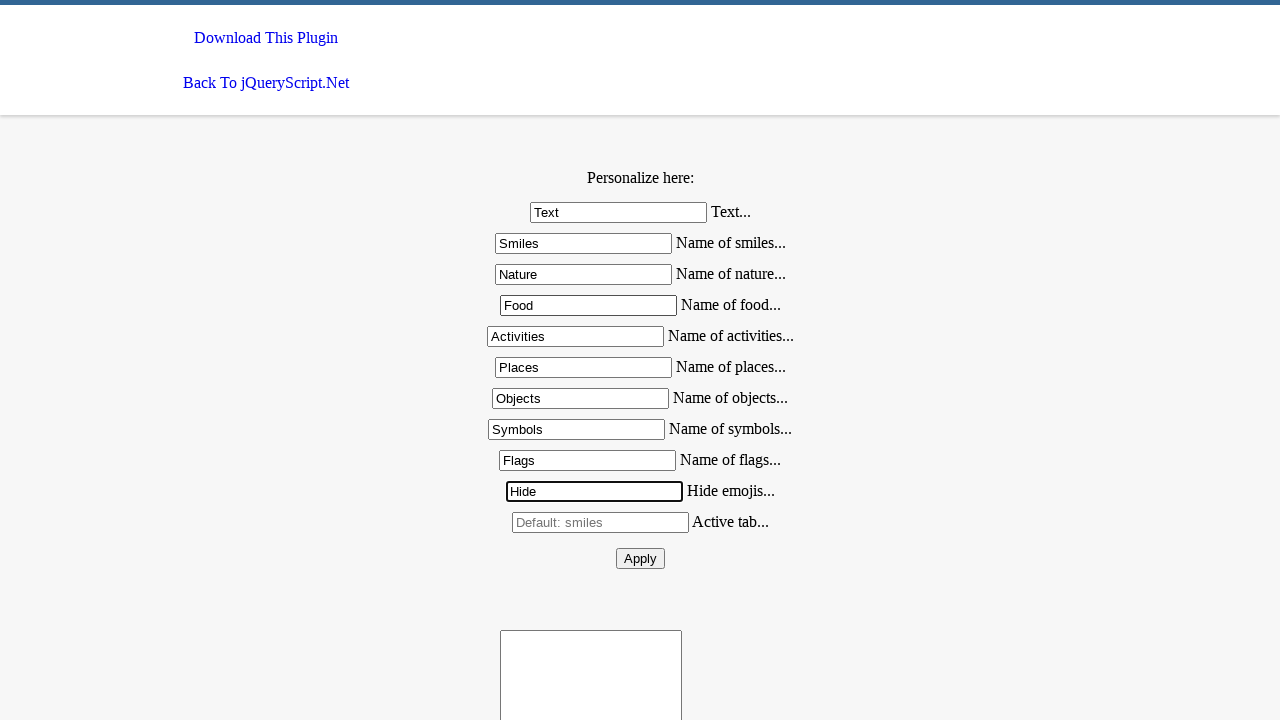

Filled active field with 'smile' on #active
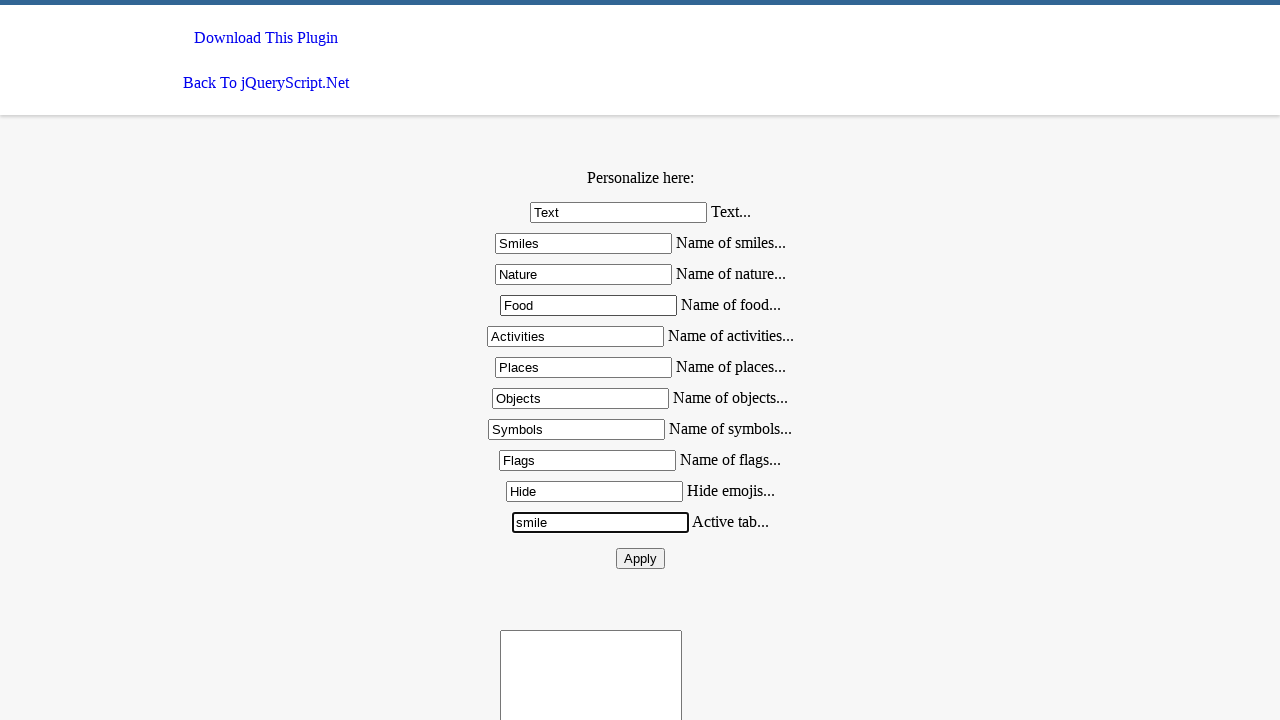

Clicked the send/apply button at (640, 558) on #send
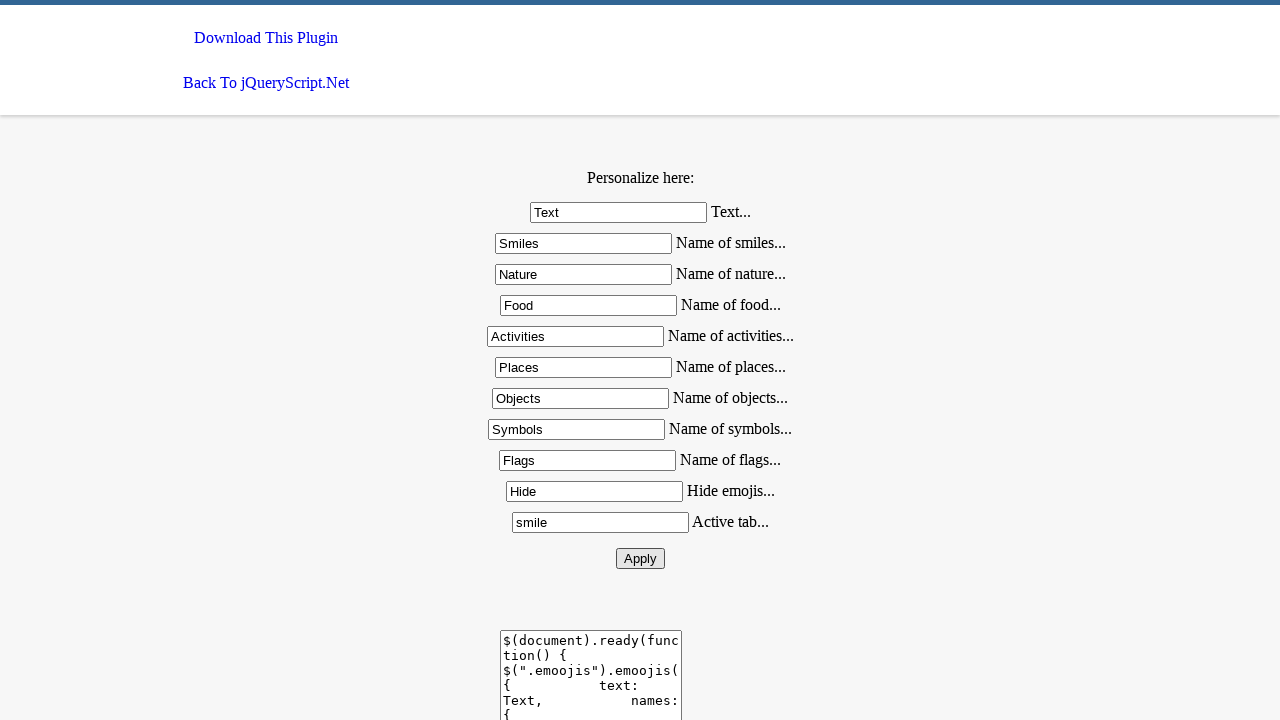

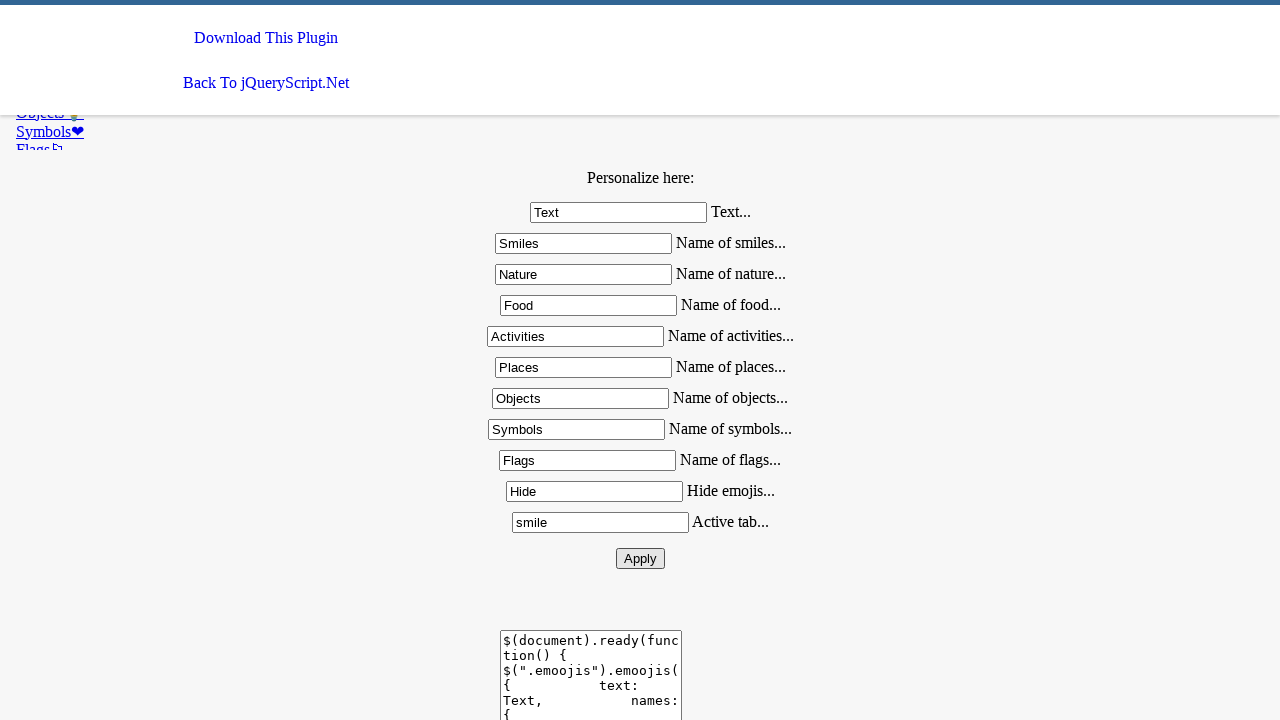